Tests opening a new browser window by clicking a button and verifying the sample heading is visible

Starting URL: https://demoqa.com/browser-windows

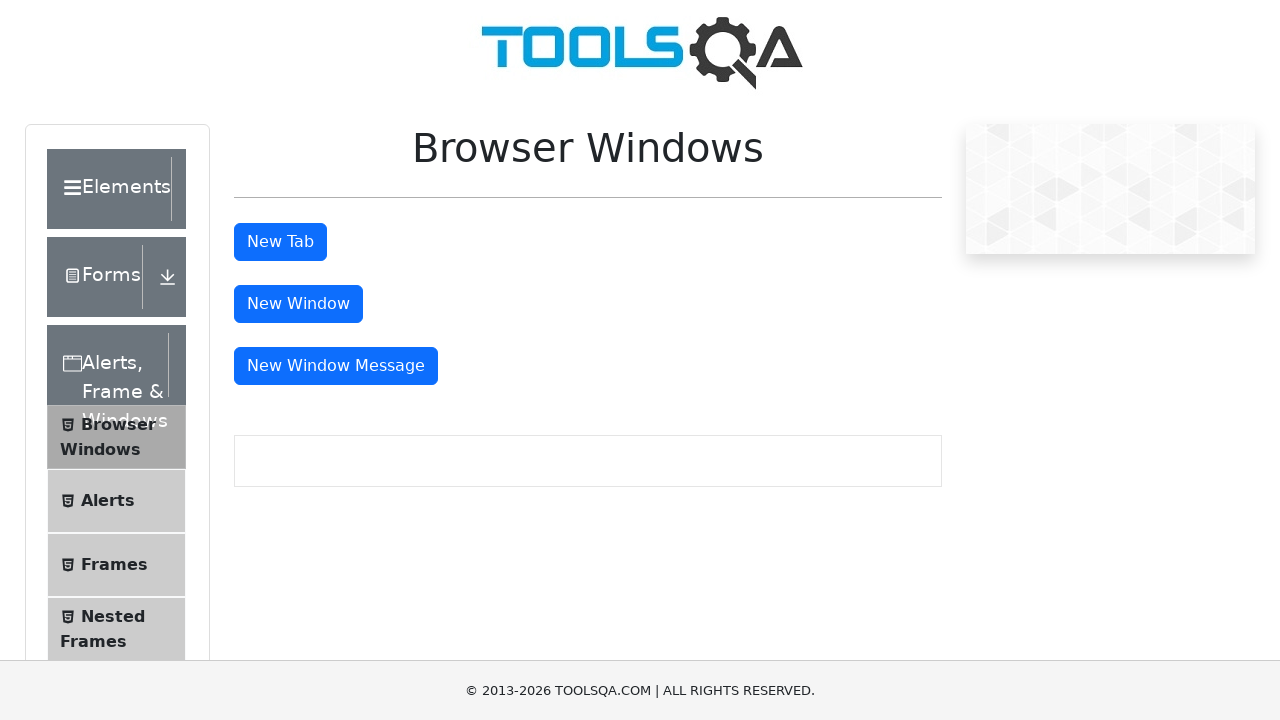

Clicked 'New Window' button to open new browser window at (298, 304) on #windowButton
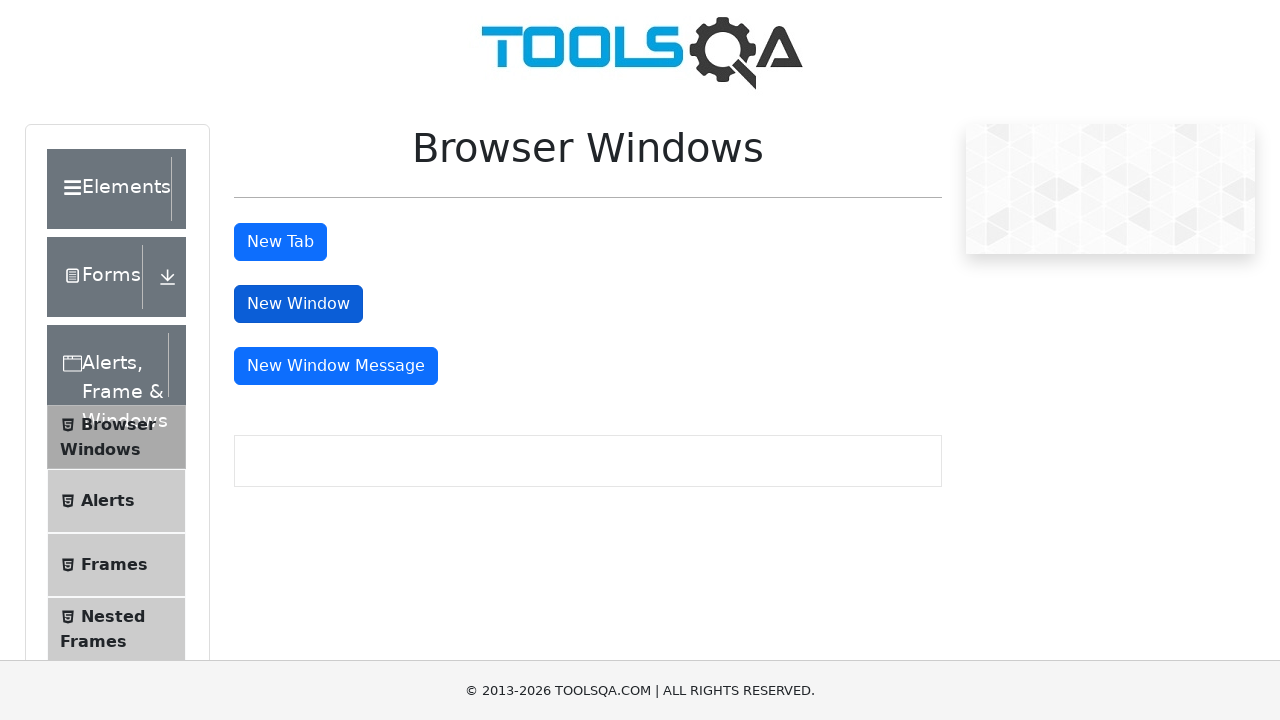

New window popup opened and captured
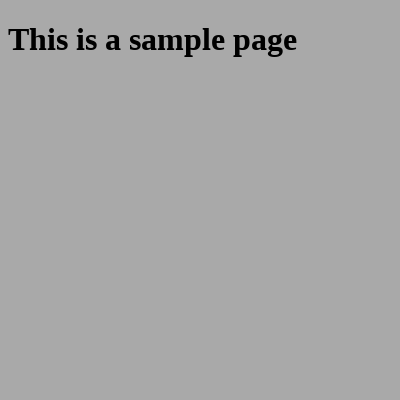

Popup page fully loaded
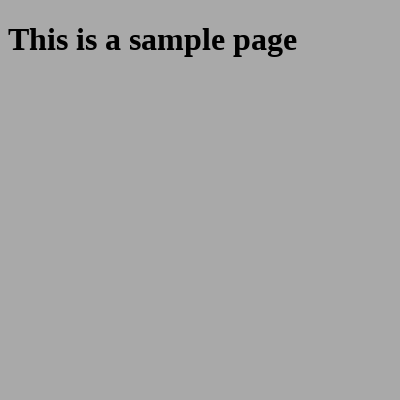

Verified sample heading is visible in popup
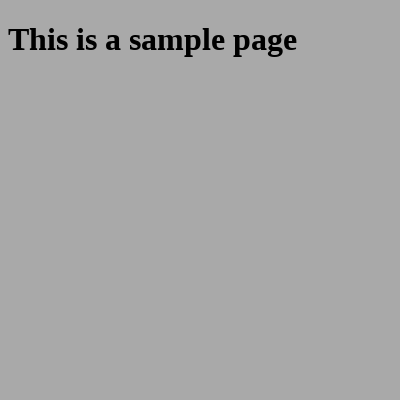

Closed the popup window
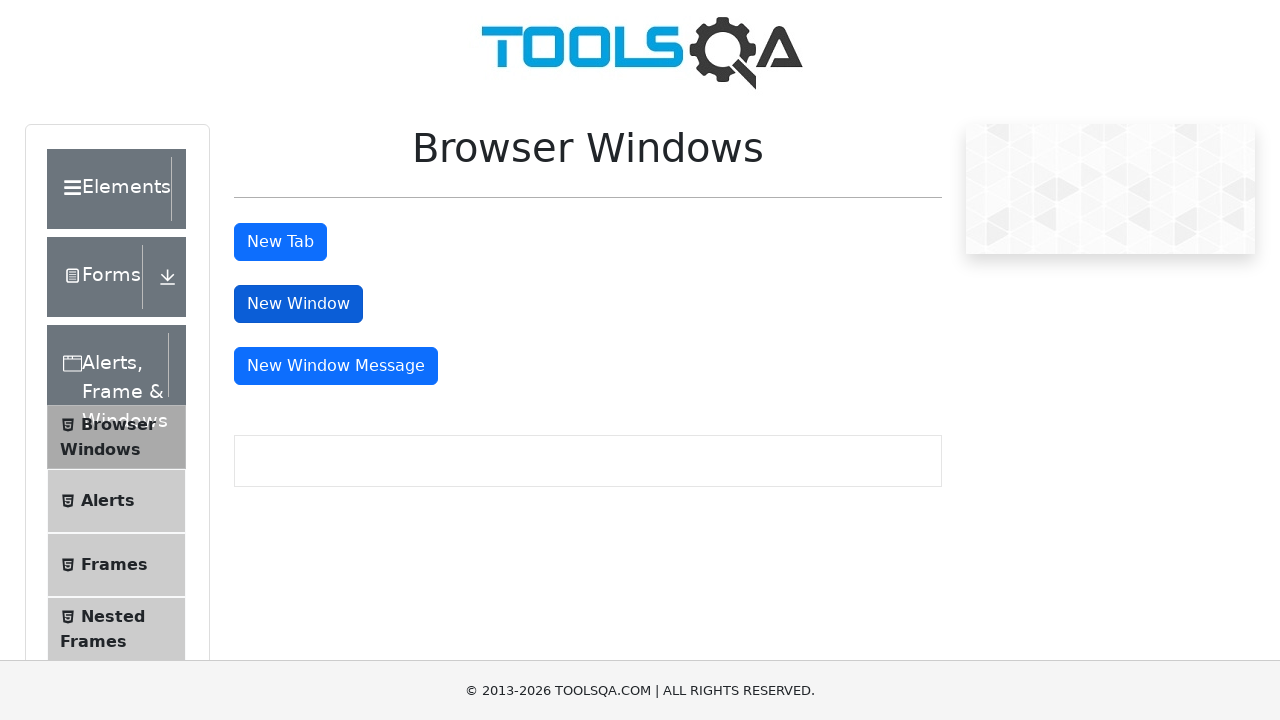

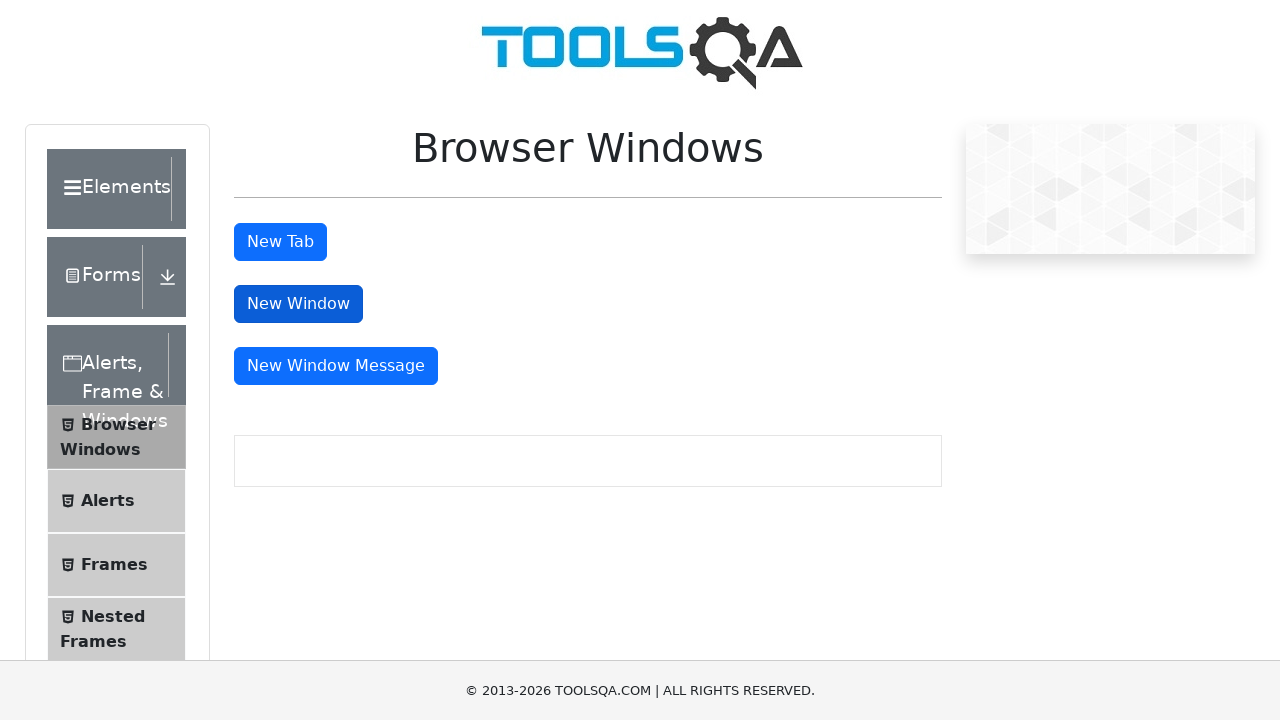